Tests the forgotten password functionality by clicking the forgot password link and verifying the page title and header text

Starting URL: http://zero.webappsecurity.com/login.html

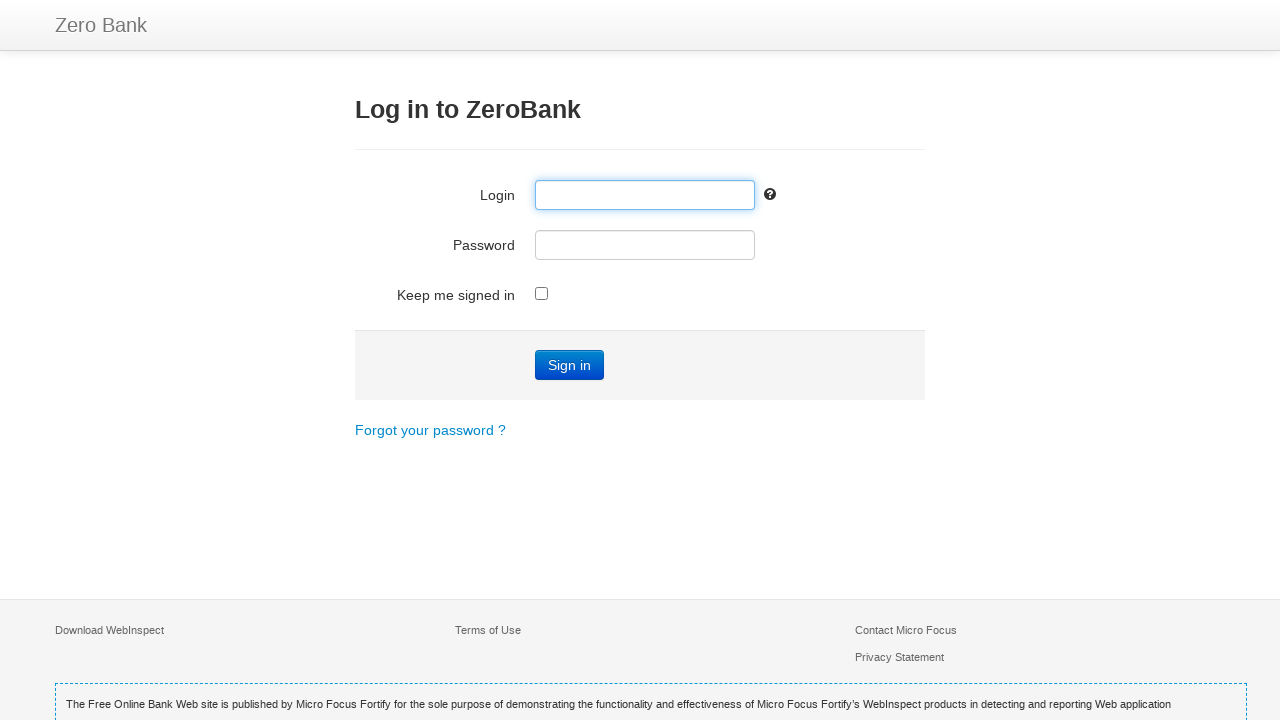

Clicked forgot password link at (430, 430) on a:has-text('Forgot your')
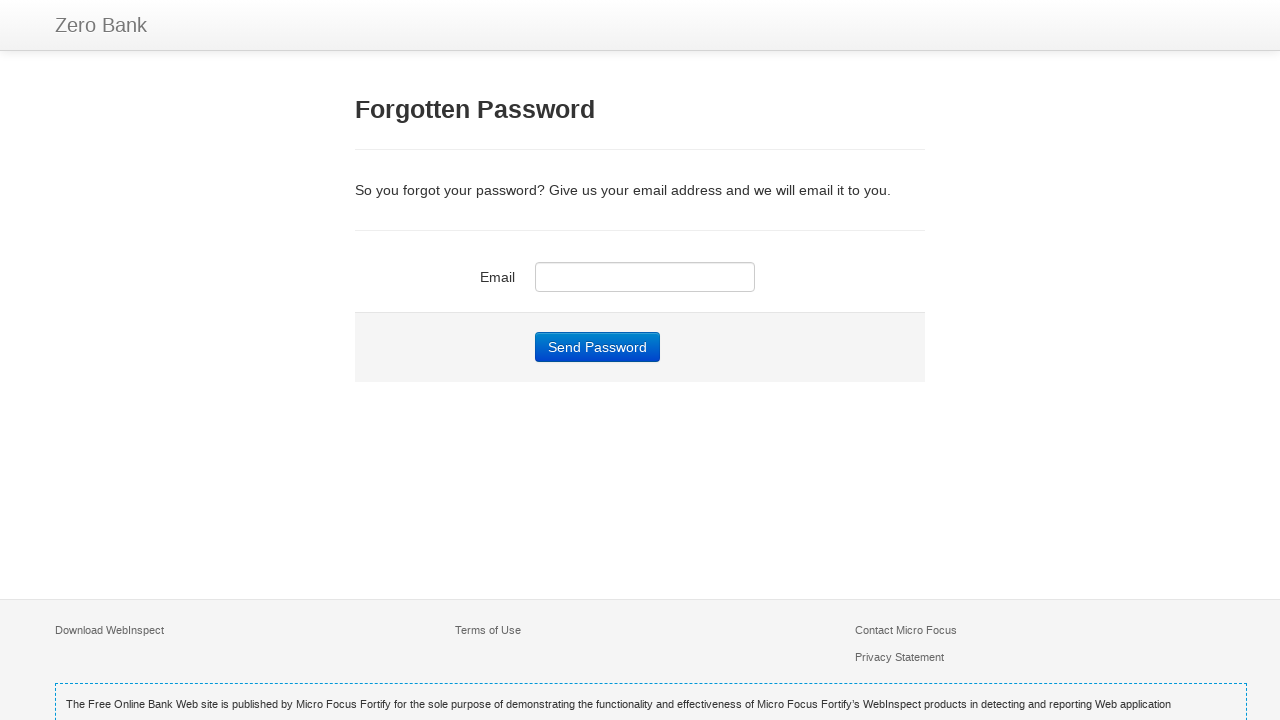

Forgotten Password header loaded
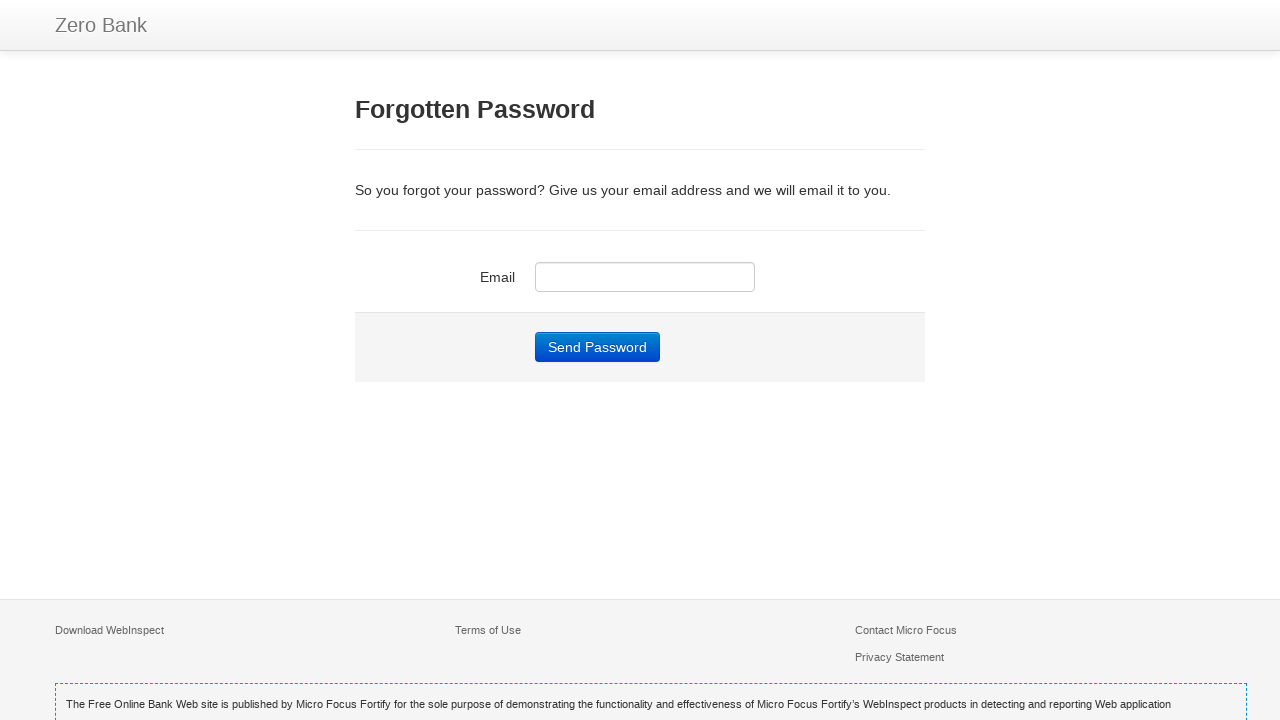

Verified page title is 'Zero - Forgotten Password'
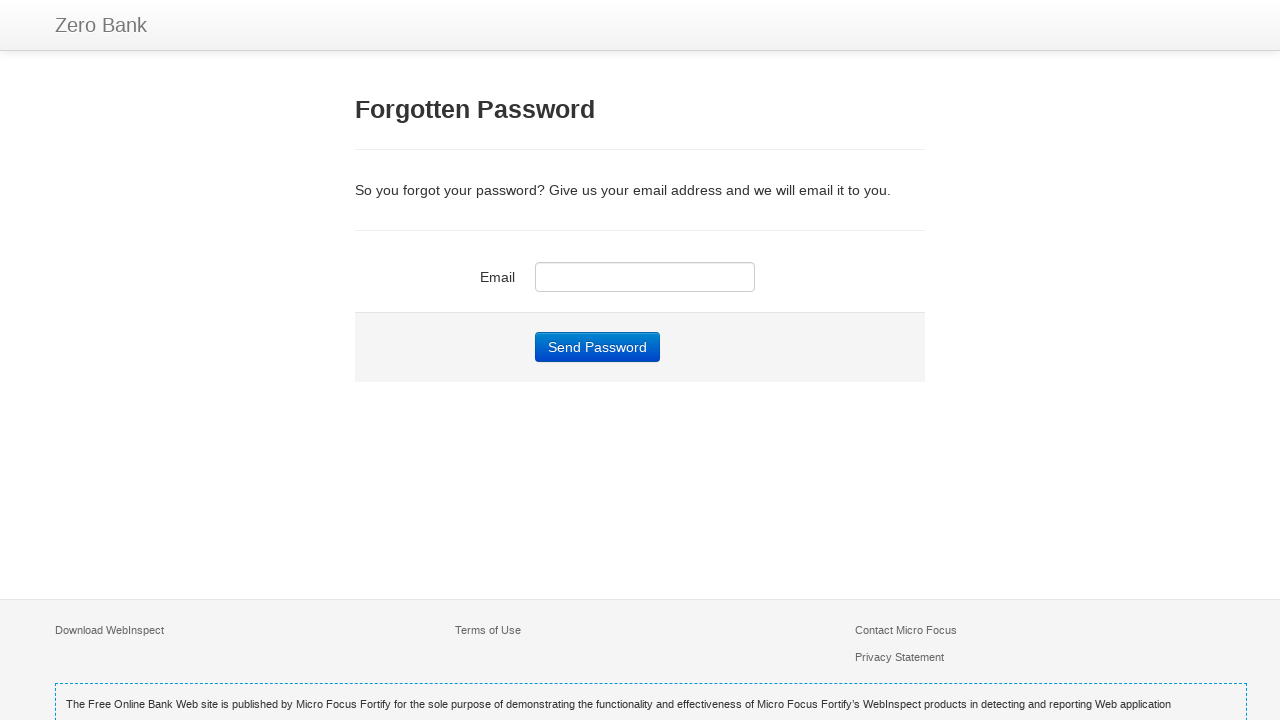

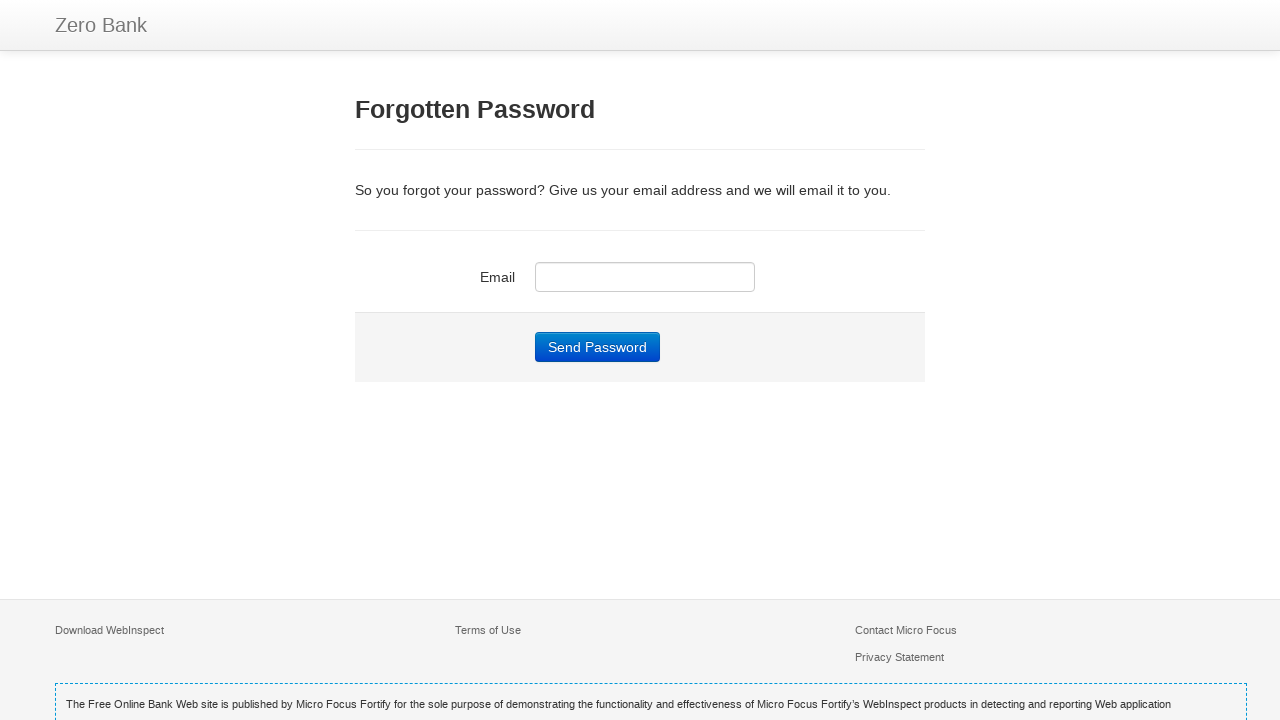